Tests table sorting functionality by clicking column header to sort, verifying the sort order, and searching for a specific item ("Rice") with pagination if needed

Starting URL: https://rahulshettyacademy.com/seleniumPractise/#/offers

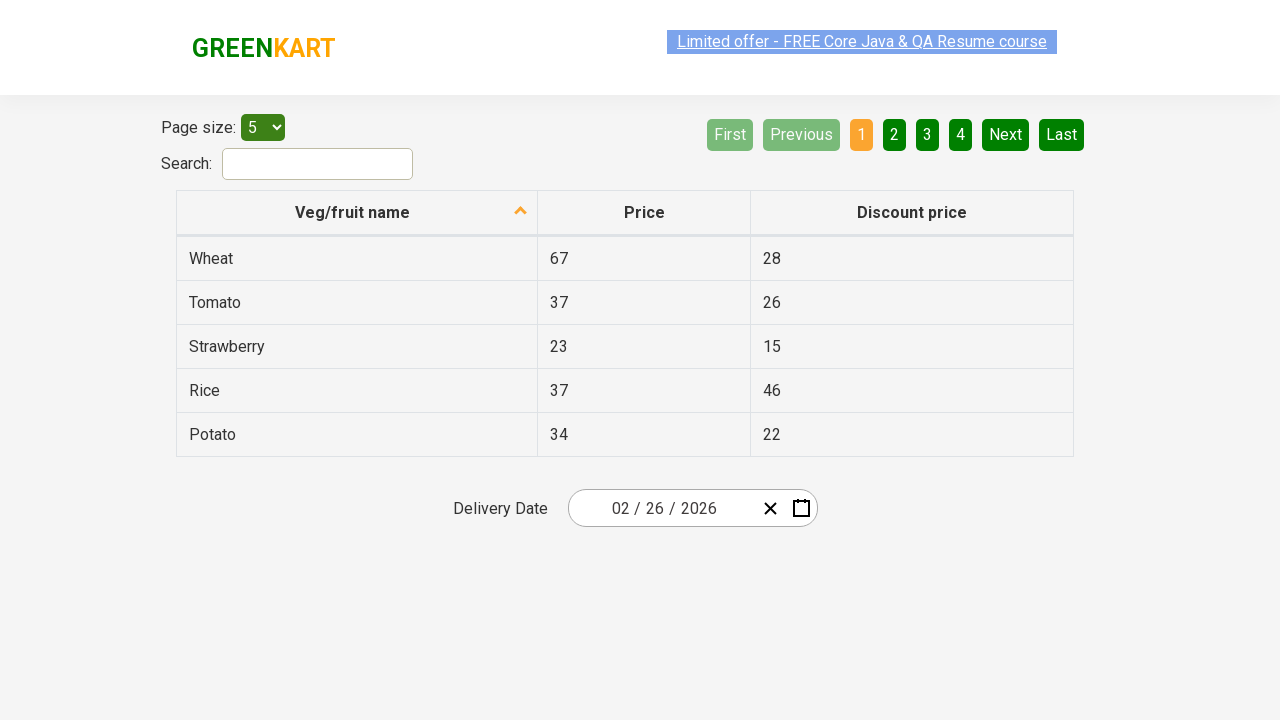

Clicked first column header to sort table at (357, 213) on (//th[@role='columnheader'])[1]
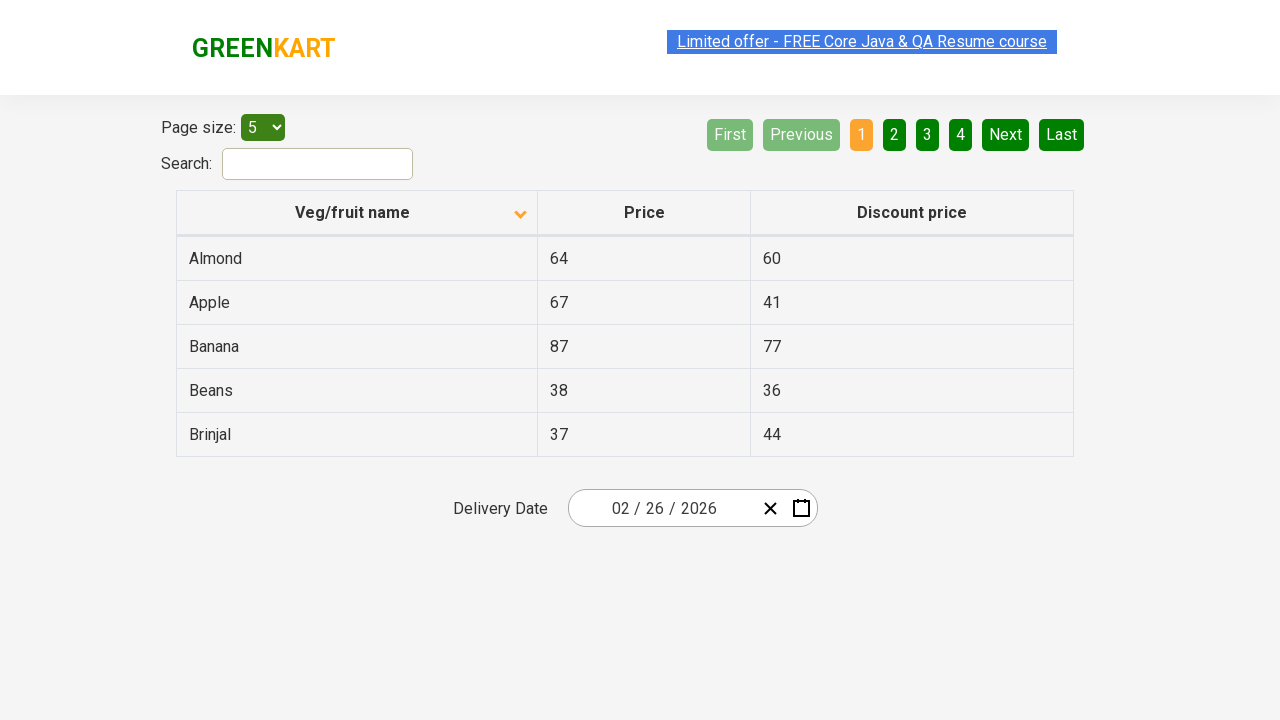

Retrieved all elements from first column
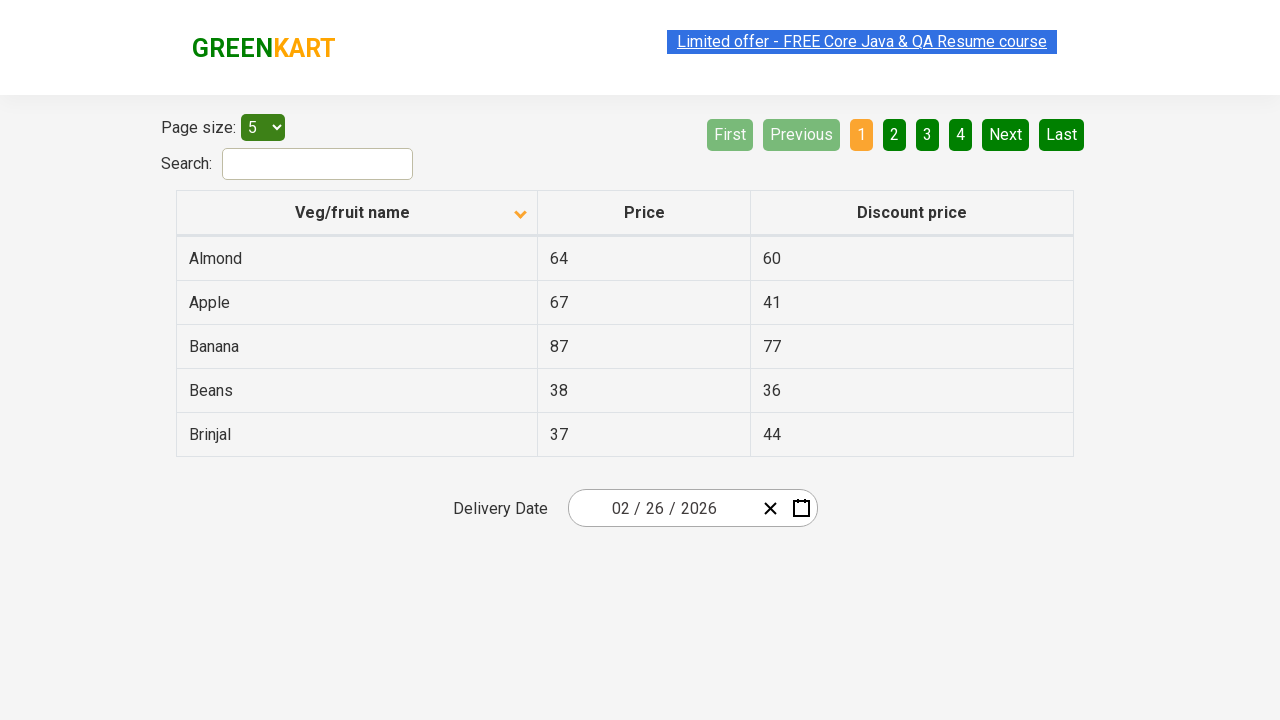

Extracted text content from column elements
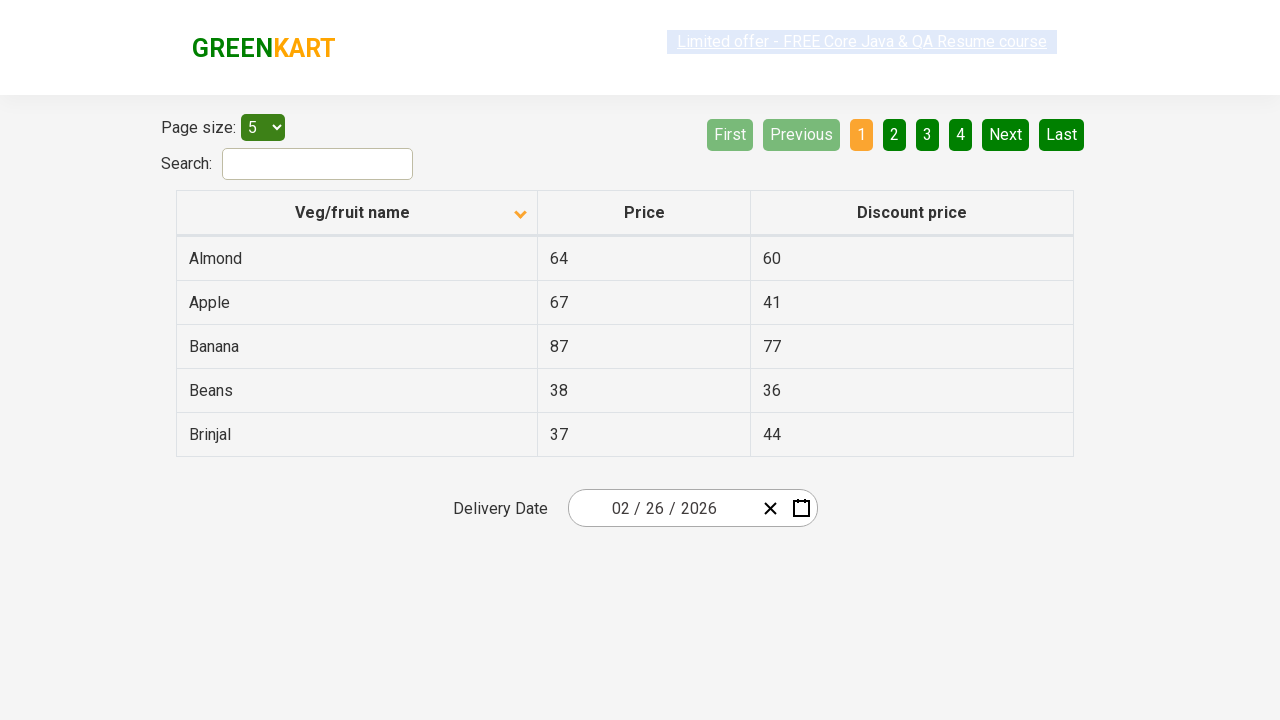

Verified table is sorted in ascending order
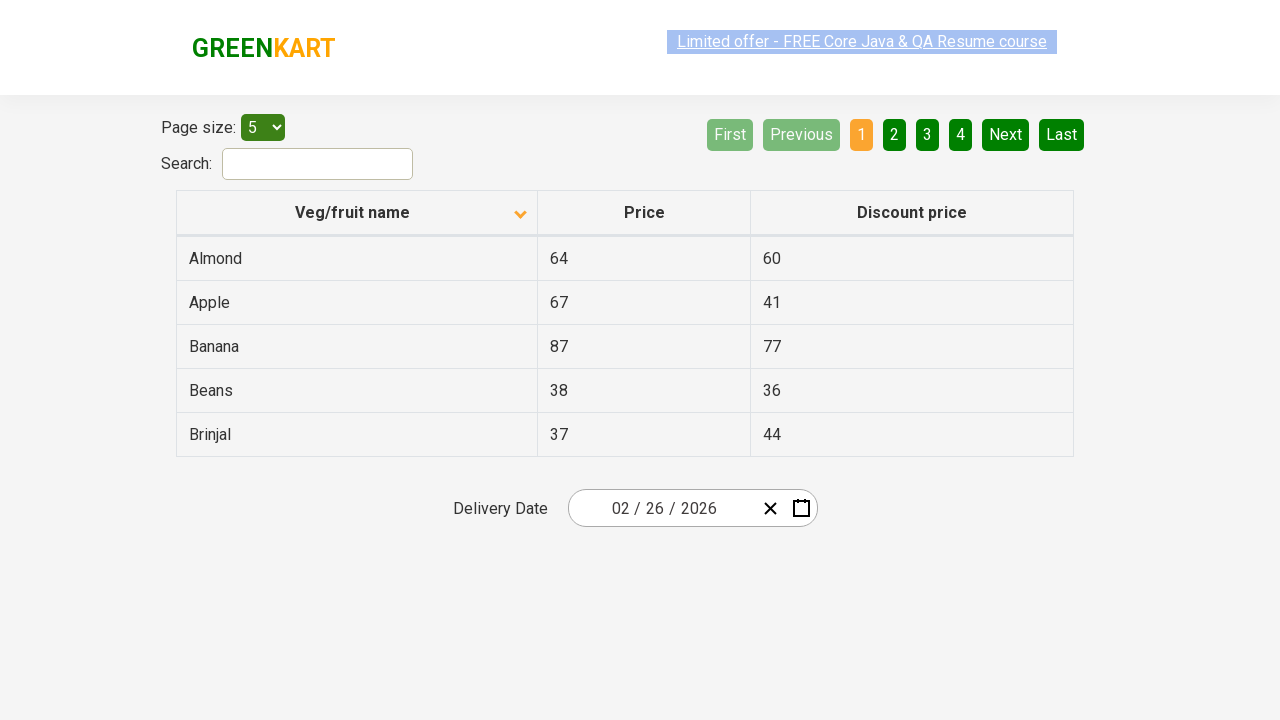

Retrieved all rows from first column for Rice search
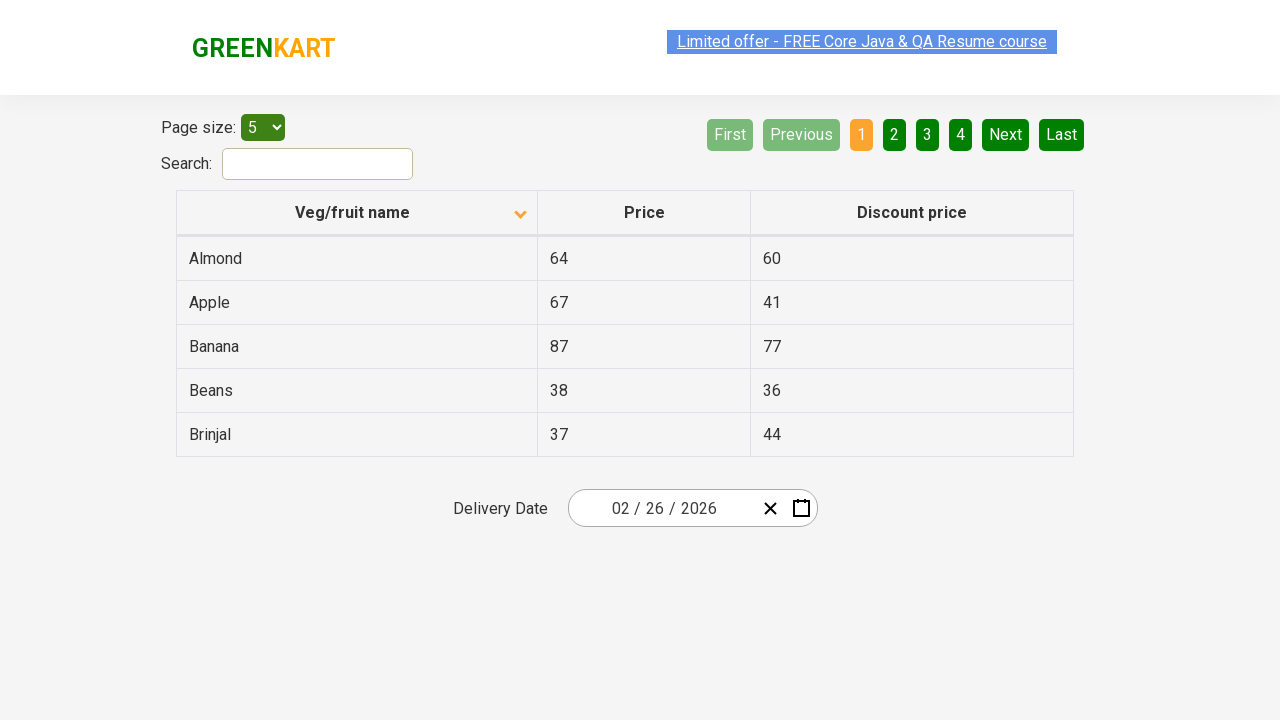

Clicked Next button to navigate to next page at (1006, 134) on [aria-label='Next']
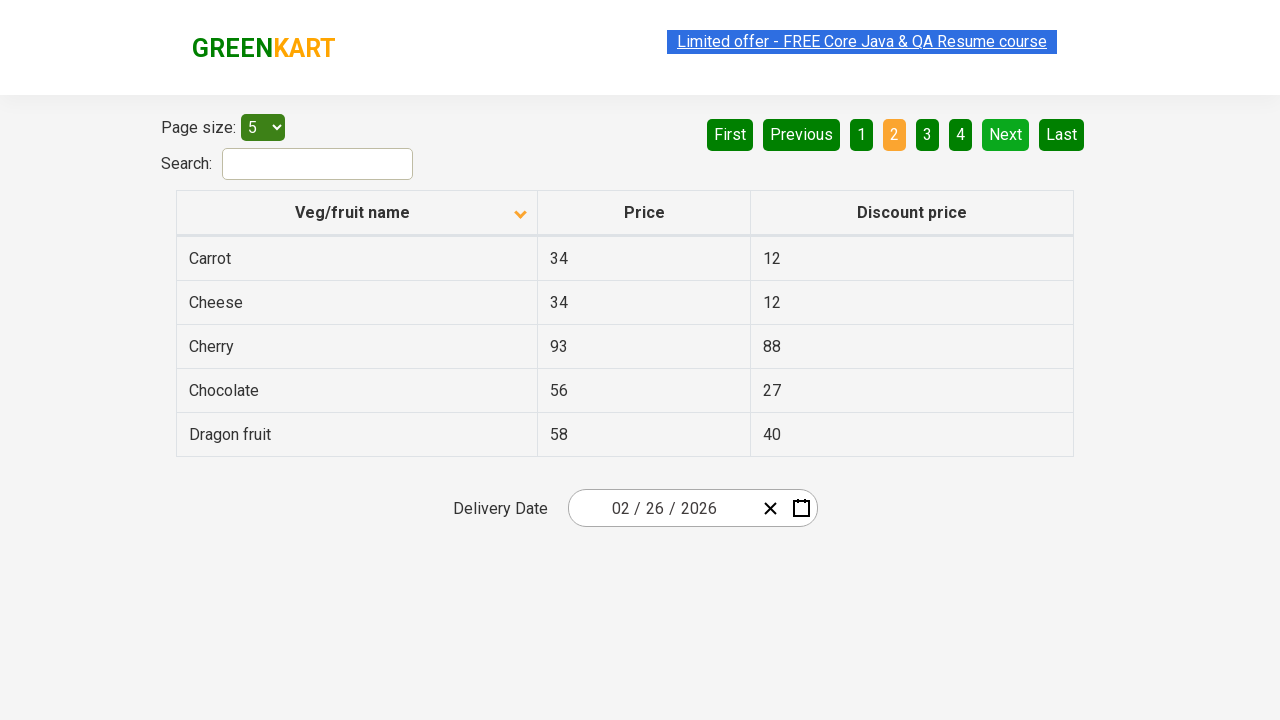

Retrieved all rows from first column for Rice search
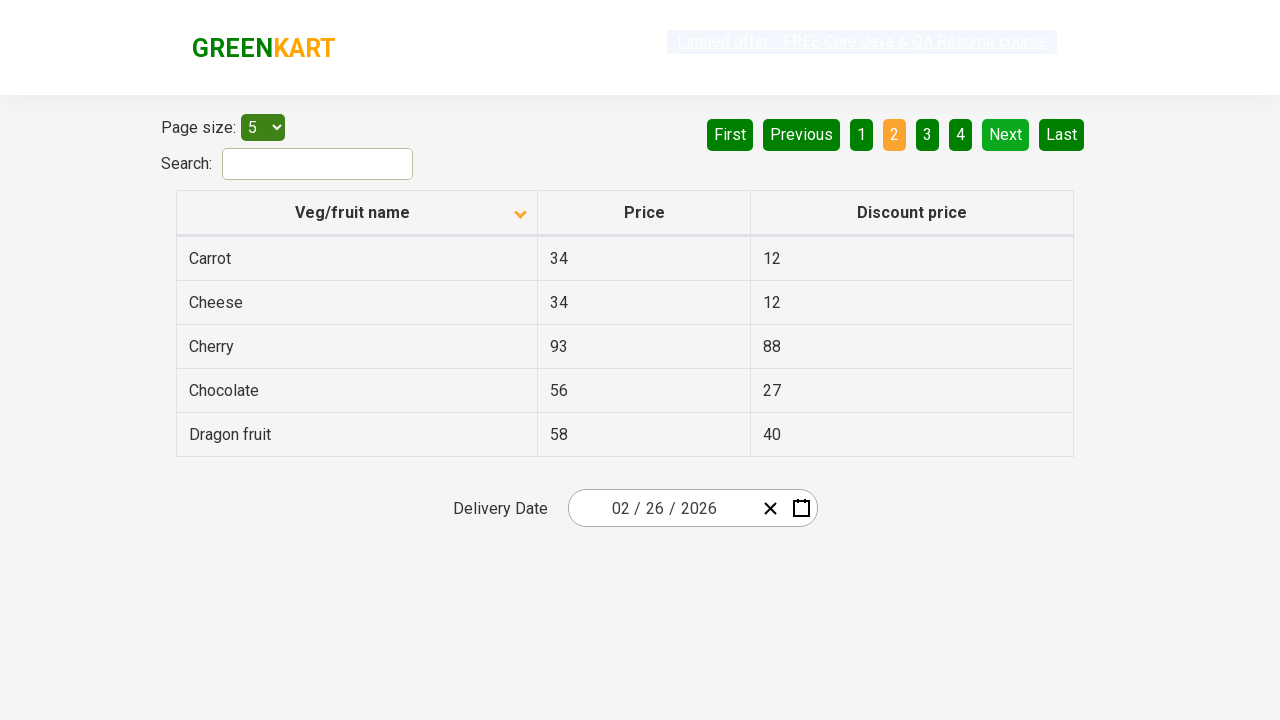

Clicked Next button to navigate to next page at (1006, 134) on [aria-label='Next']
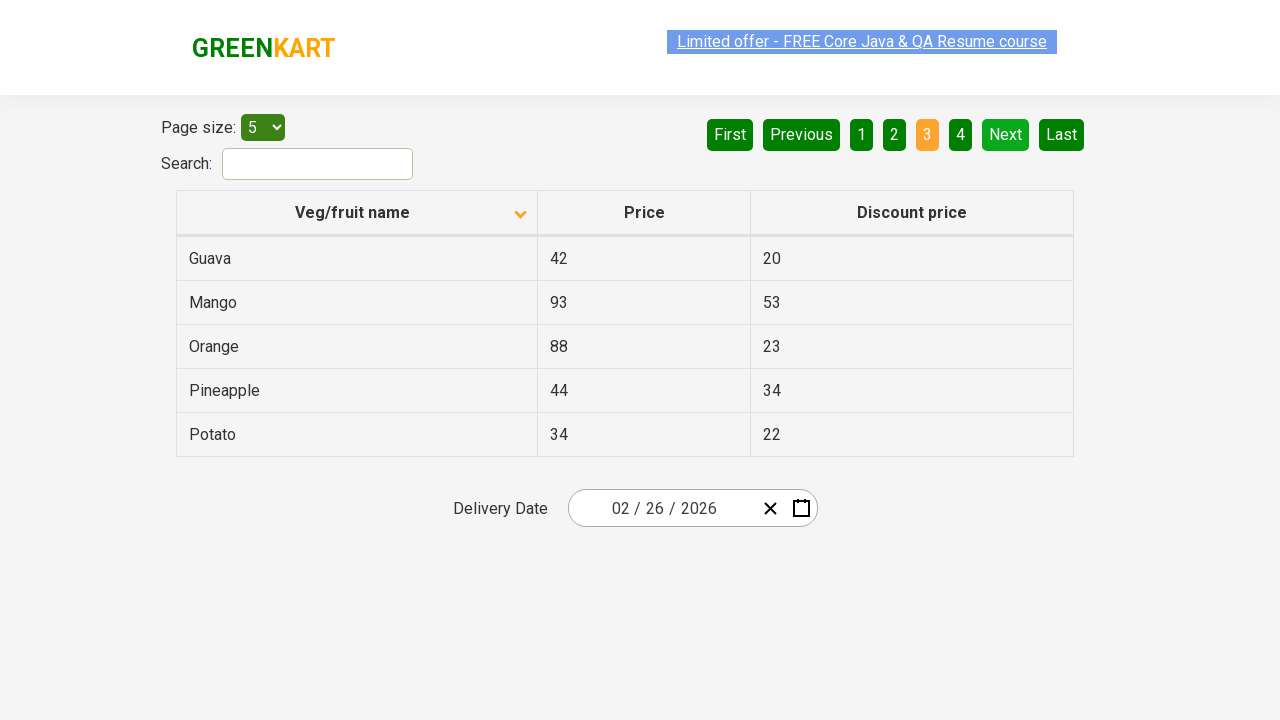

Retrieved all rows from first column for Rice search
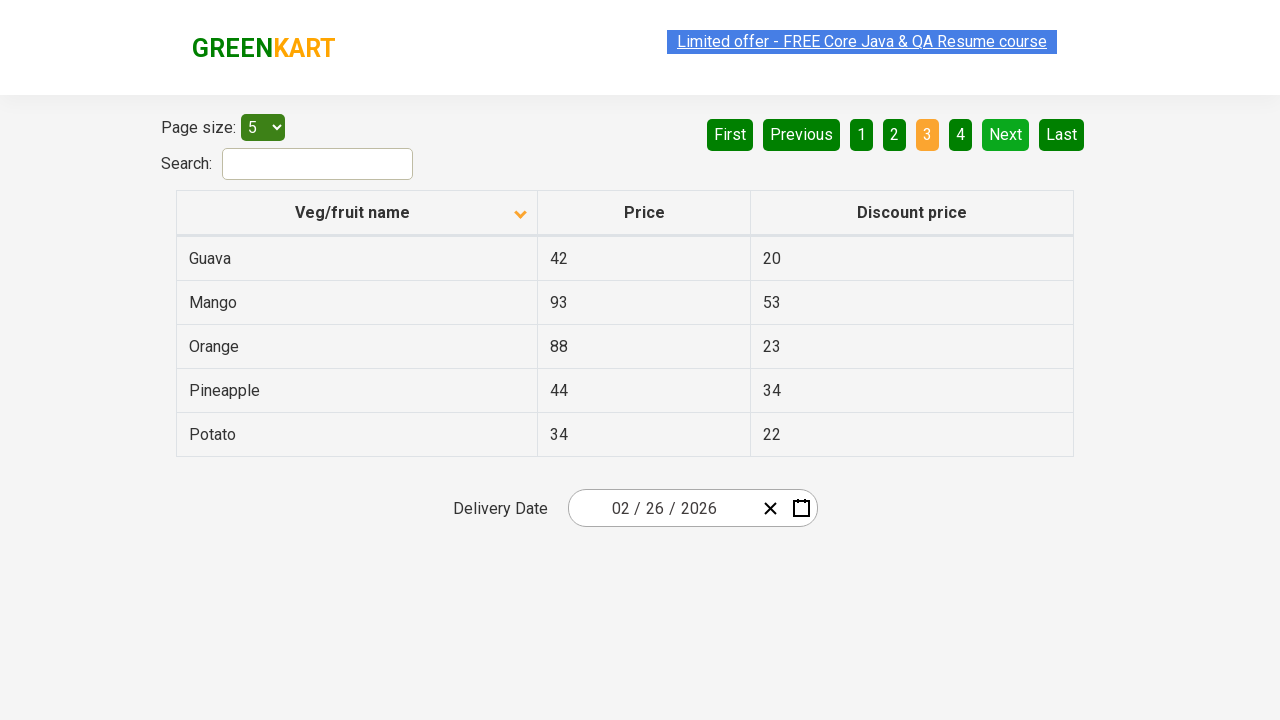

Clicked Next button to navigate to next page at (1006, 134) on [aria-label='Next']
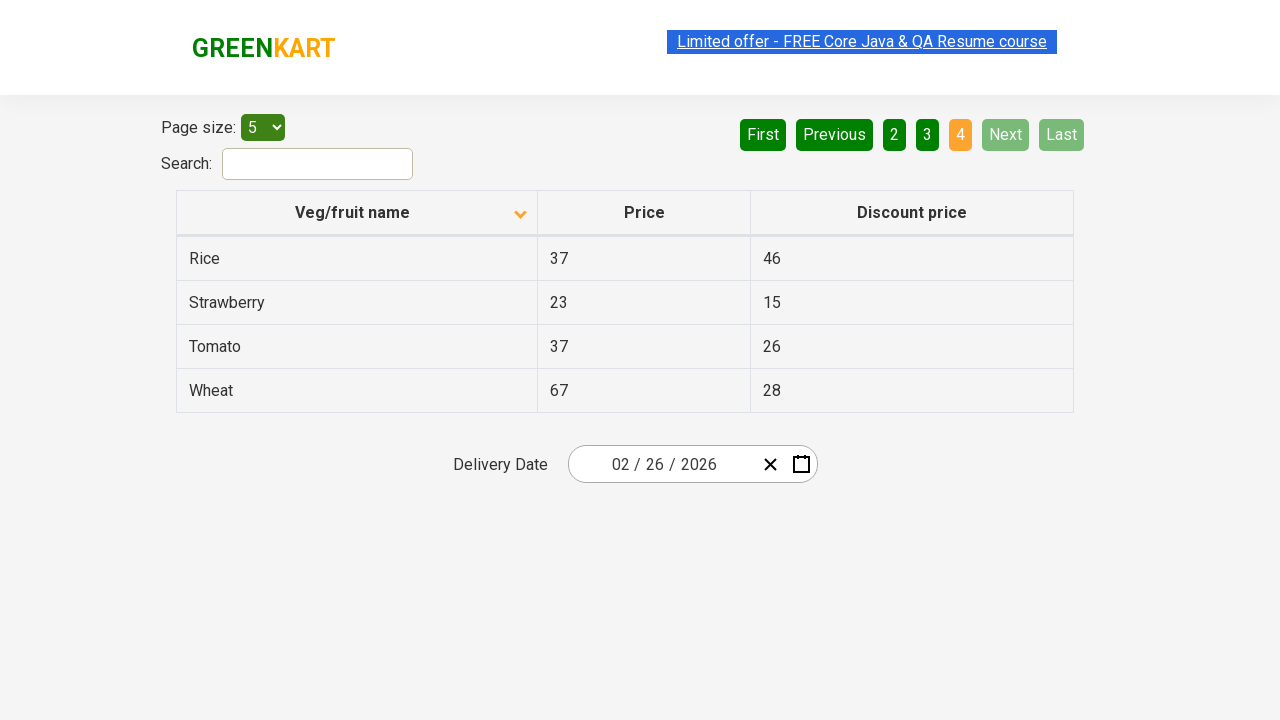

Retrieved all rows from first column for Rice search
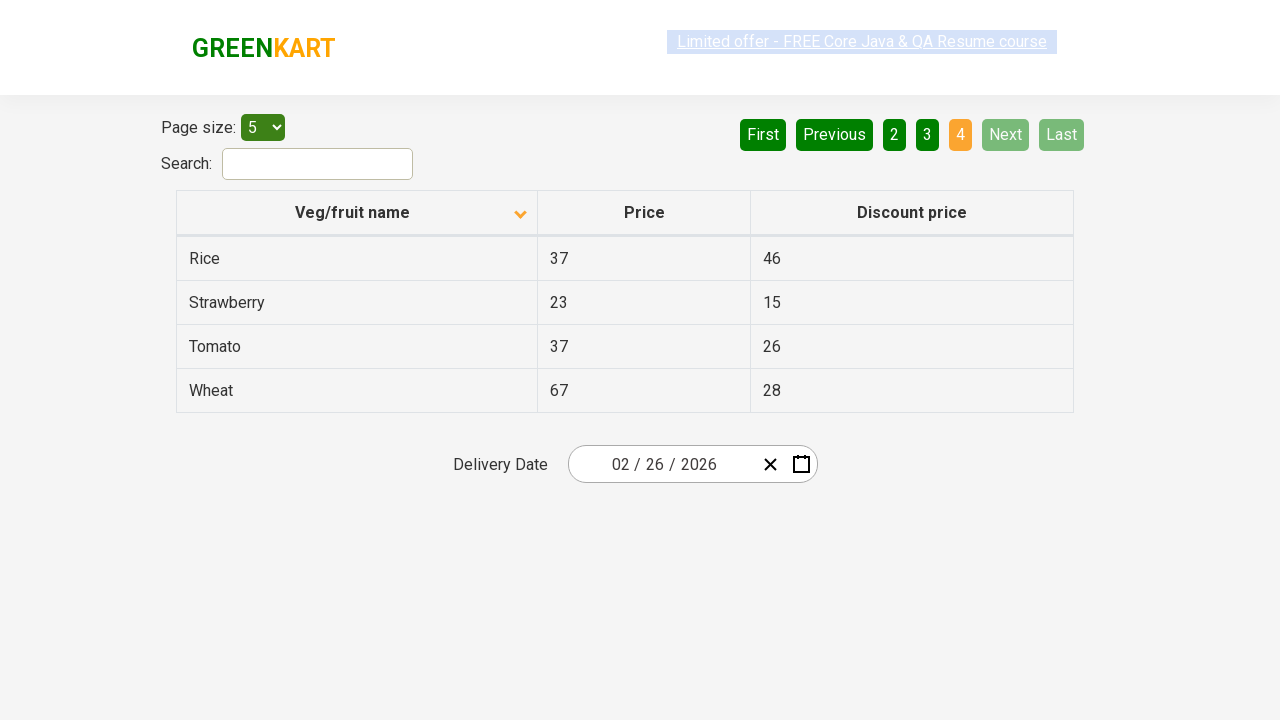

Found Rice in table with price: 37
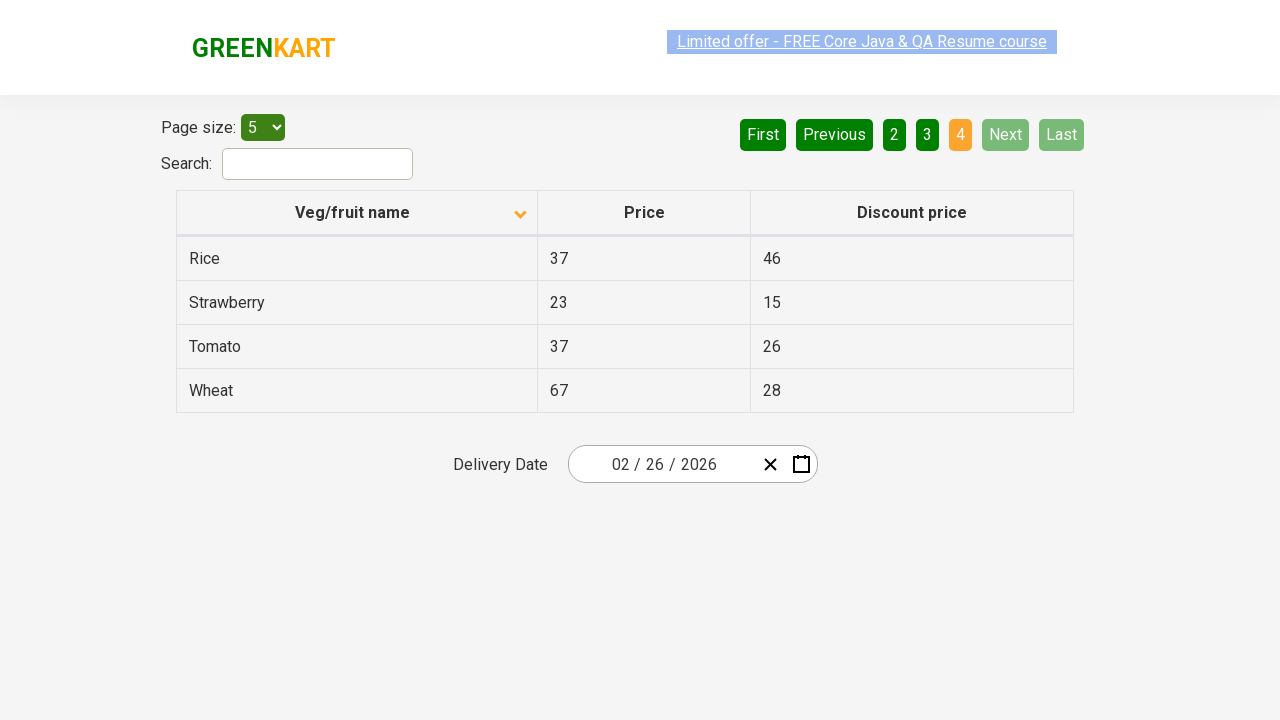

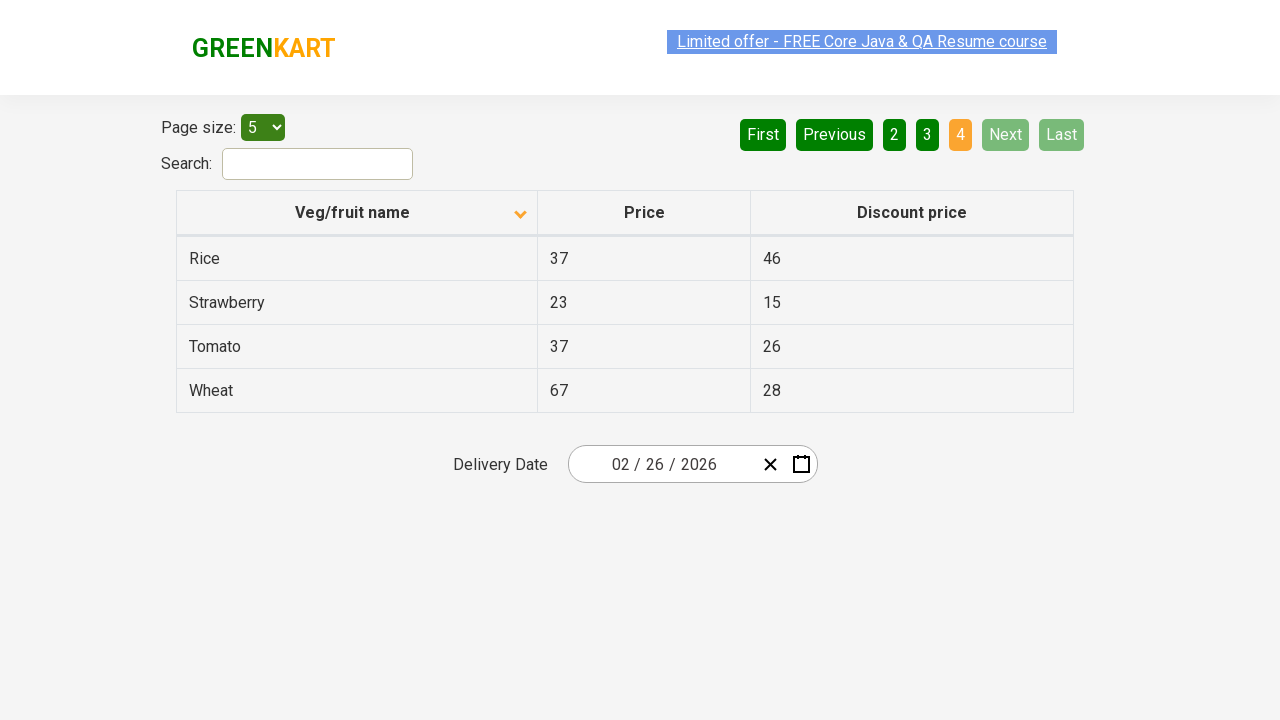